Tests the feedback form by entering name, age, selecting gender and languages, then submitting and verifying the confirmation page.

Starting URL: https://kristinek.github.io/site/tasks/provide_feedback

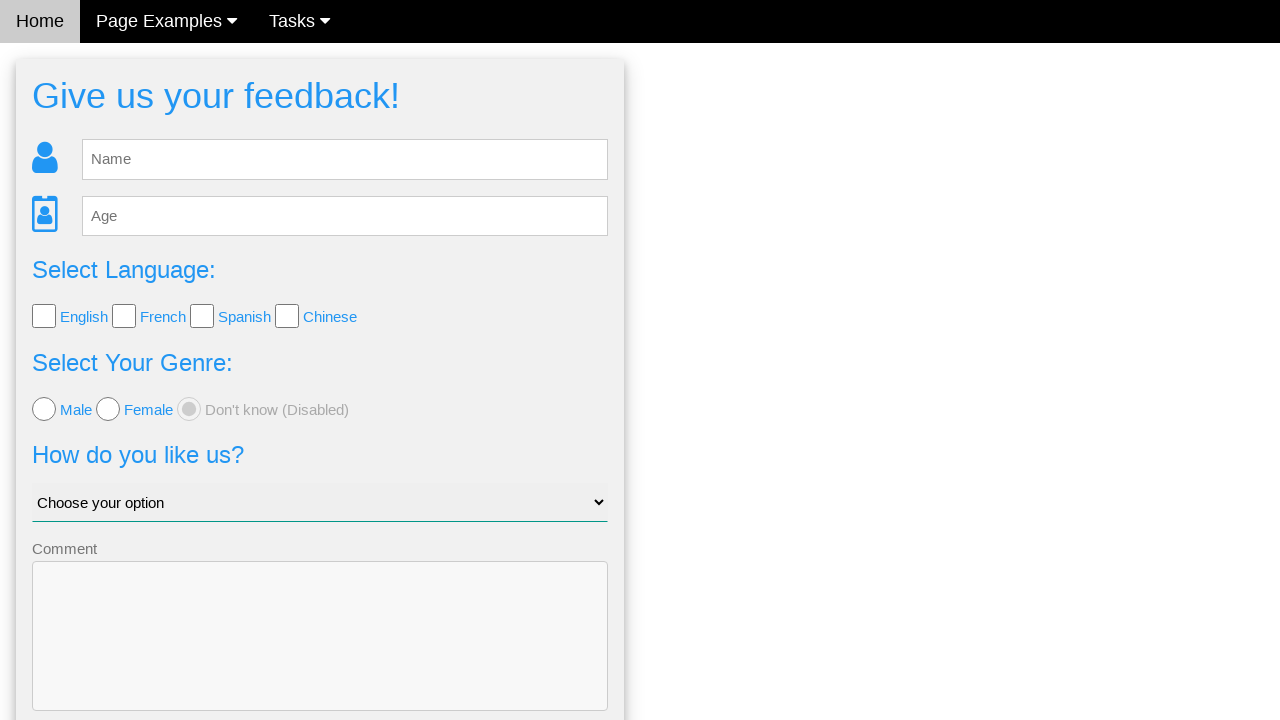

Filled name field with 'John Smith' on #fb_name
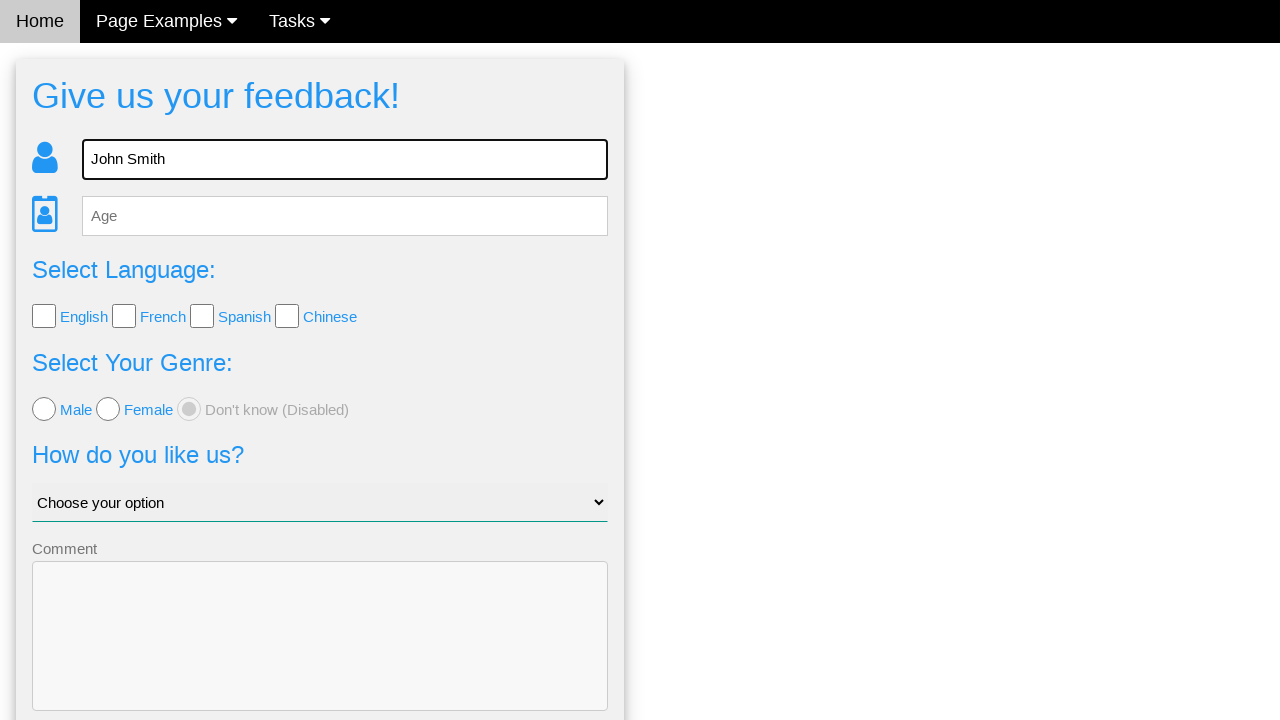

Filled age field with '28' on #fb_age
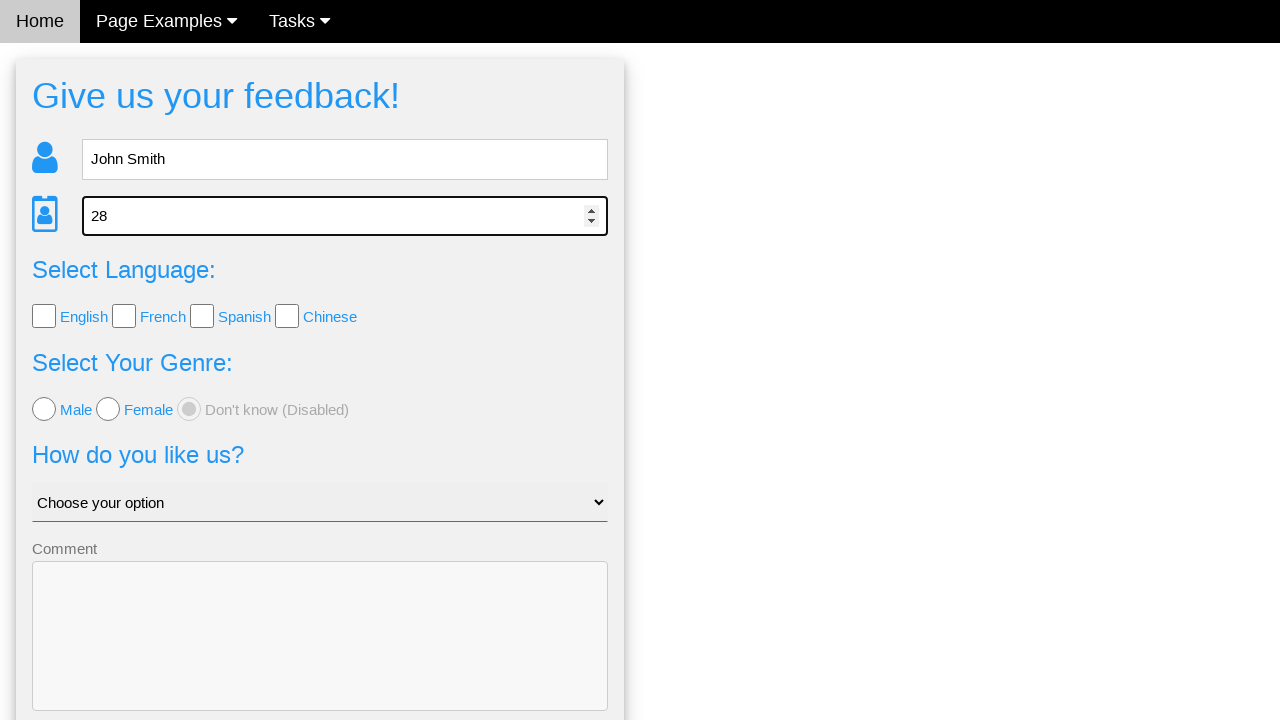

Selected male gender option at (44, 409) on input[value='male']
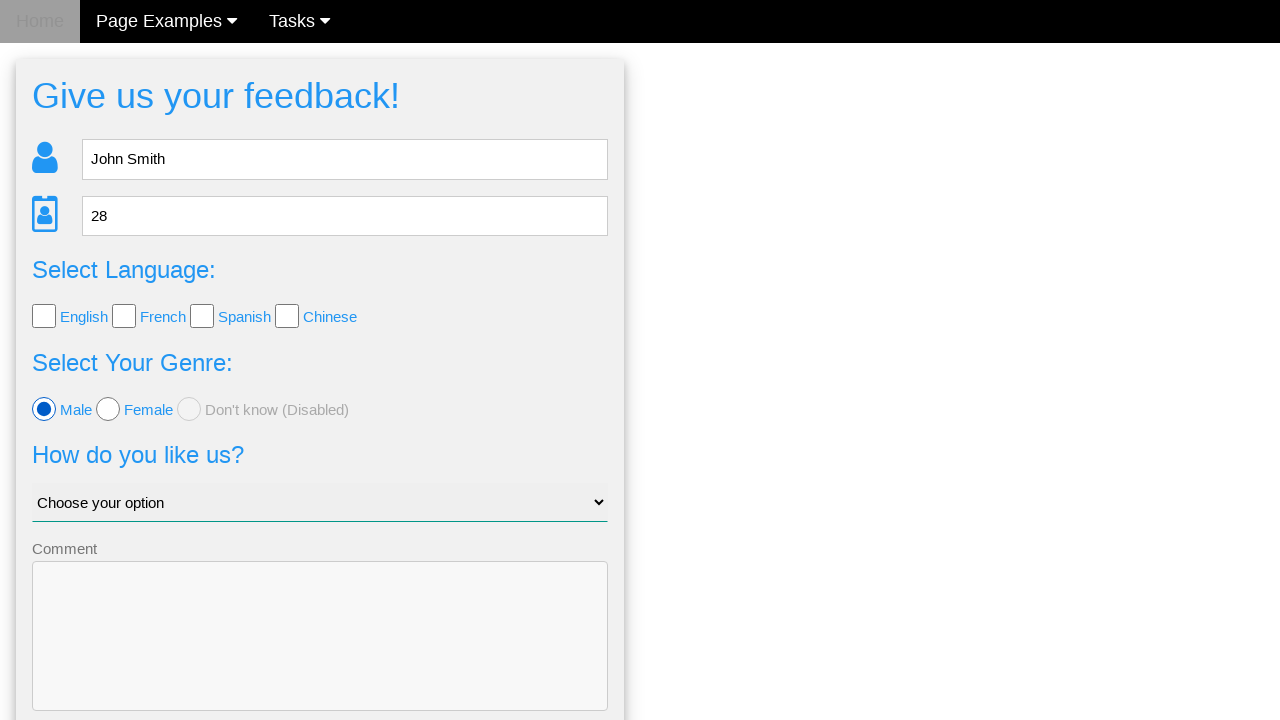

Selected English language checkbox at (44, 316) on input.w3-check[value='English']
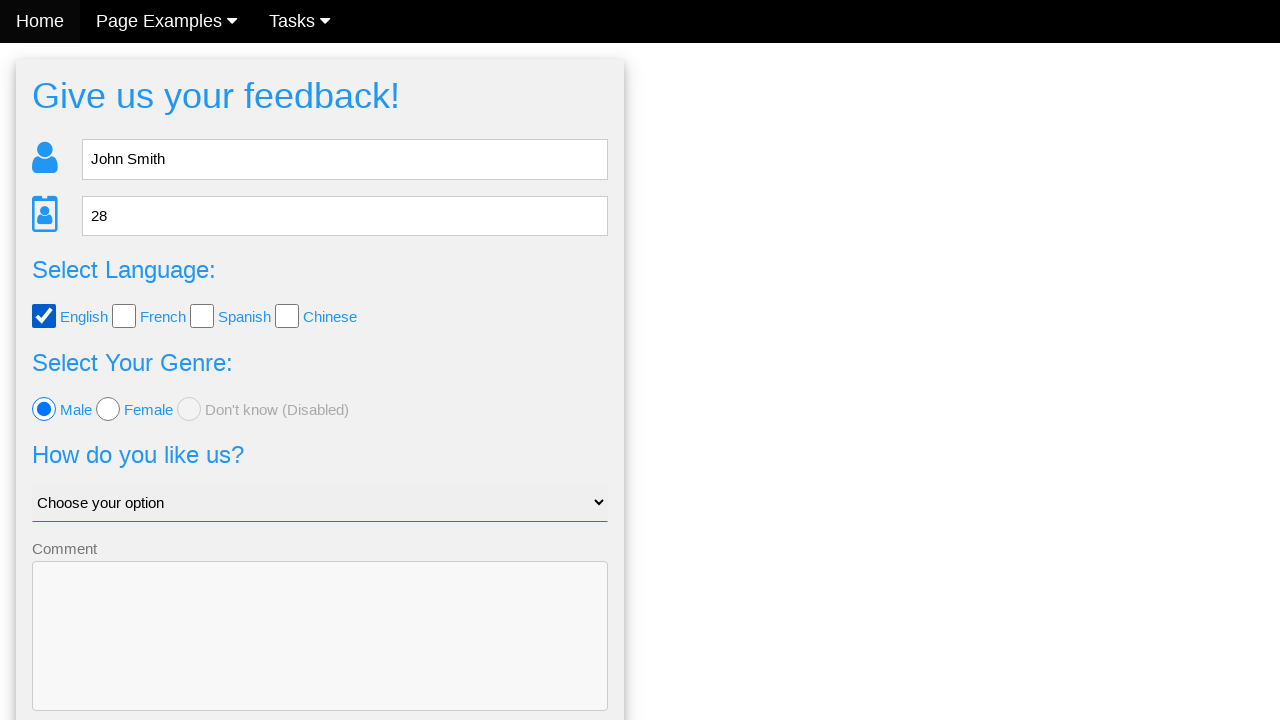

Selected French language checkbox at (124, 316) on input.w3-check[value='French']
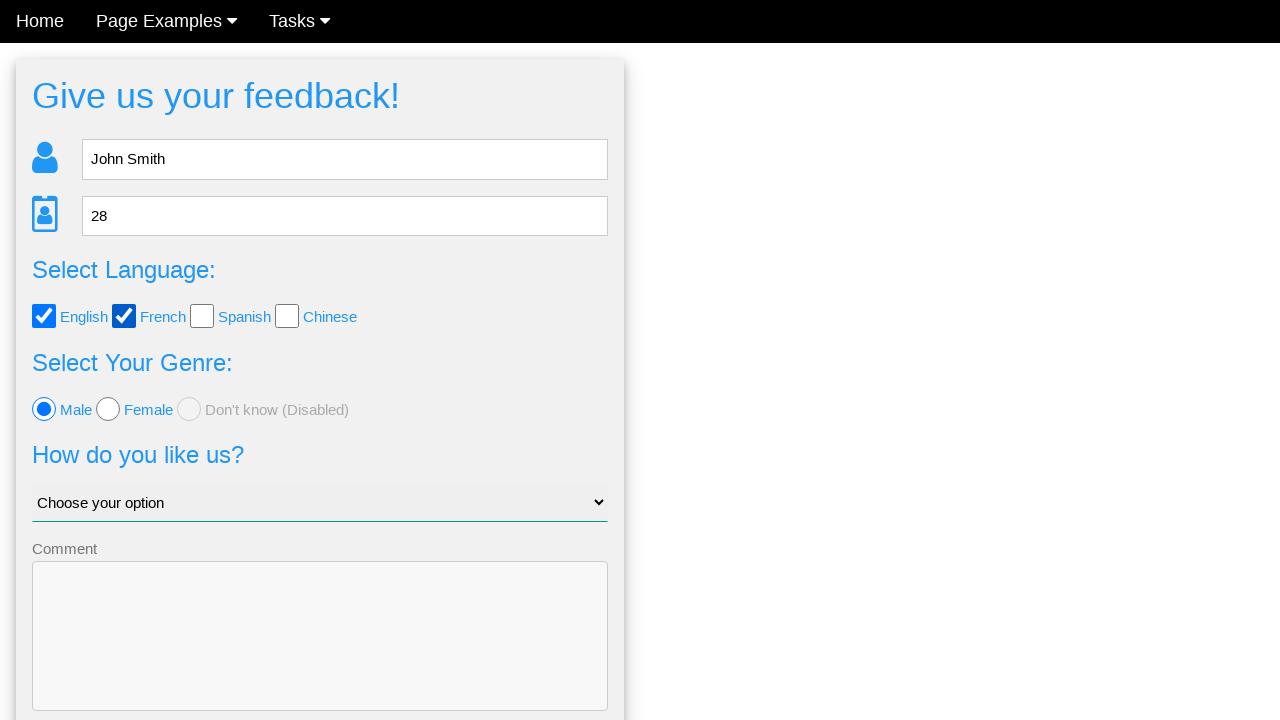

Clicked Send button to submit feedback form at (320, 656) on .w3-btn-block
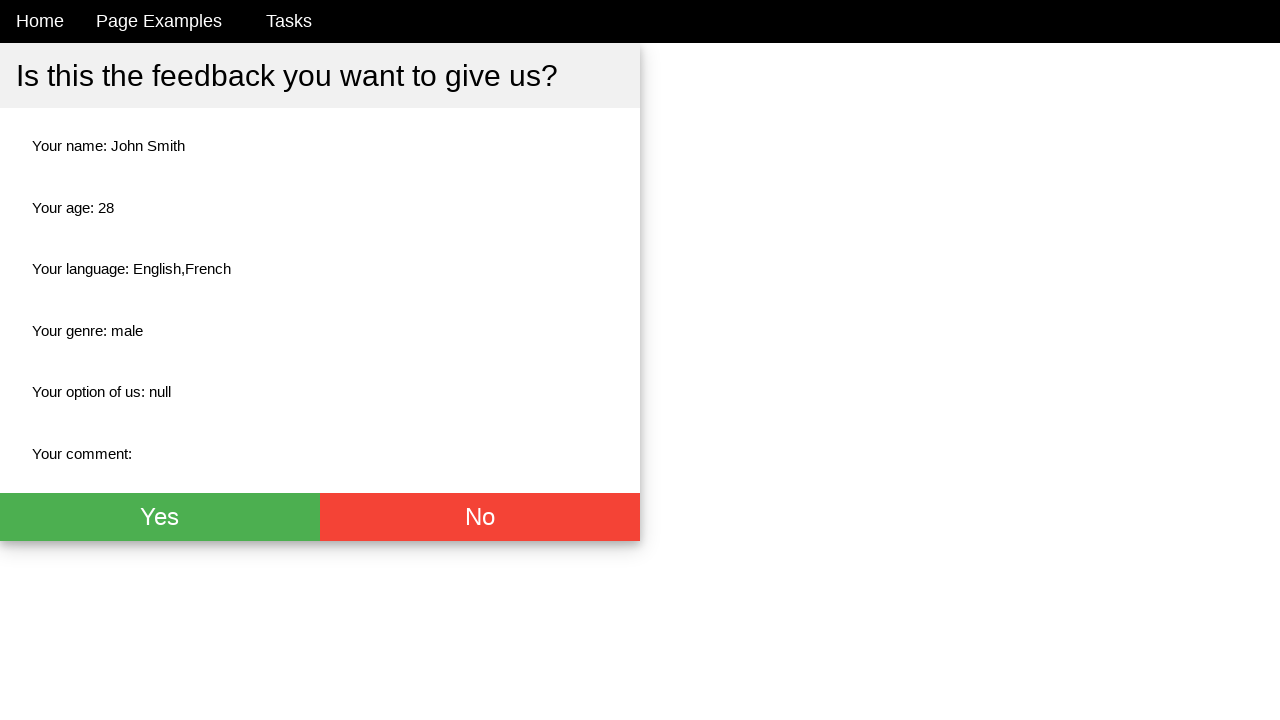

Feedback confirmation page loaded with name field visible
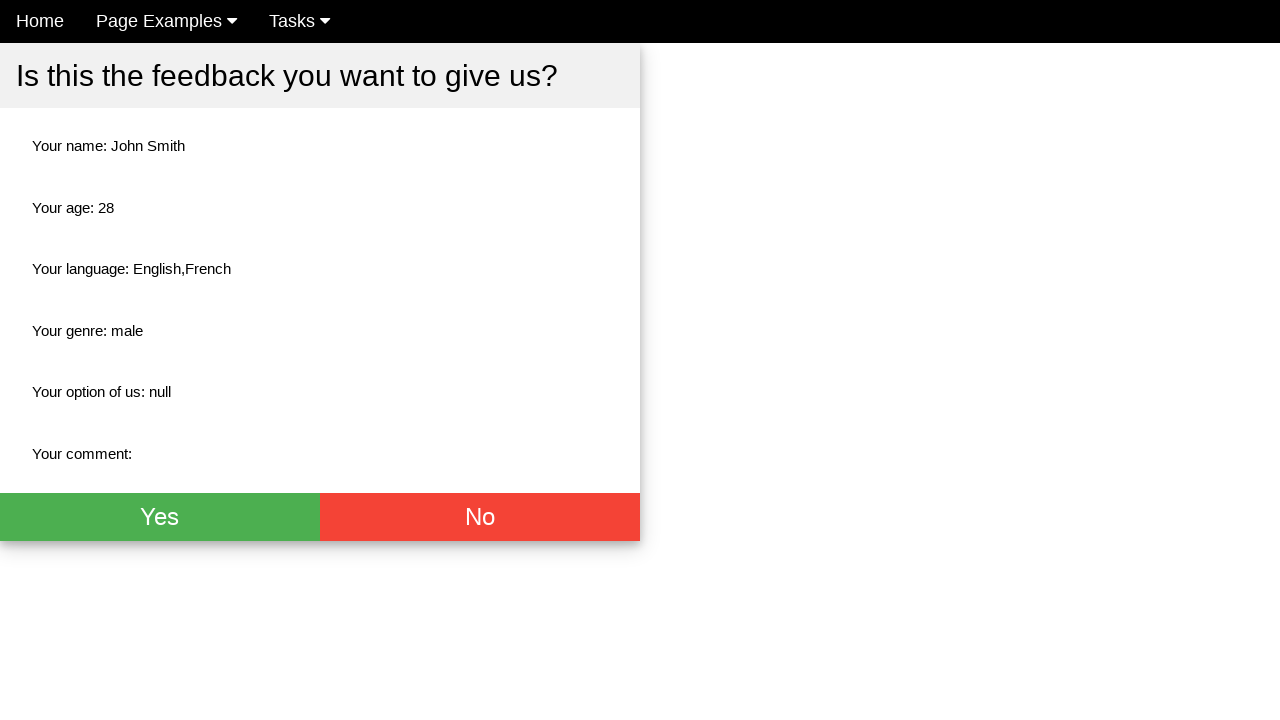

Located name result element on confirmation page
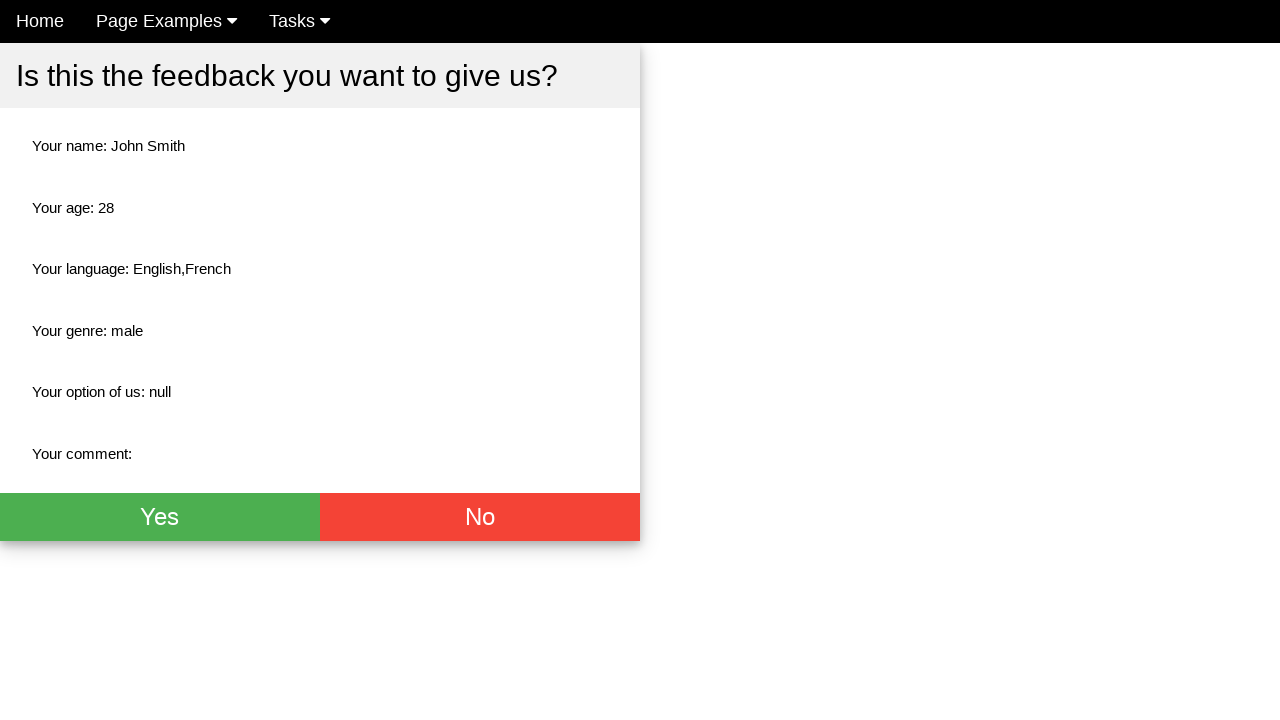

Verified submitted name 'John Smith' appears correctly in confirmation
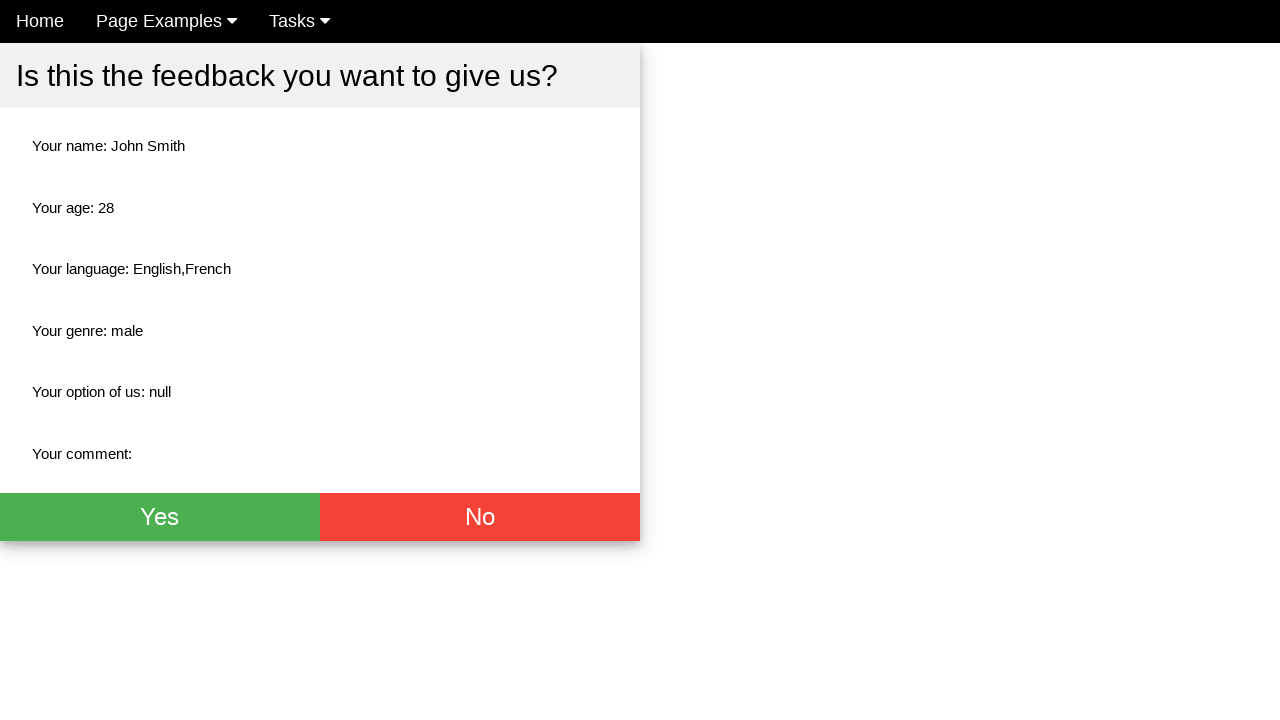

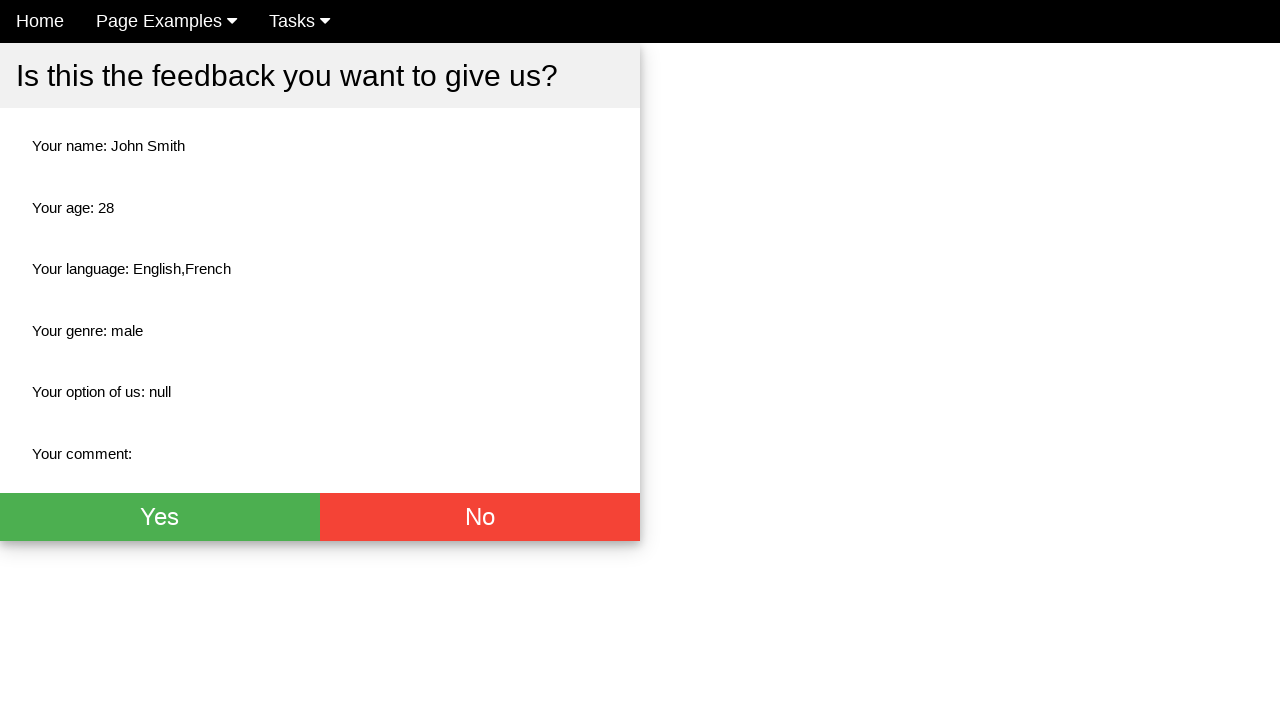